Tests iframe interaction by switching to a frame, clicking a button inside, handling the alert, and writing the alert text back to the main page

Starting URL: https://ricouto.github.io/

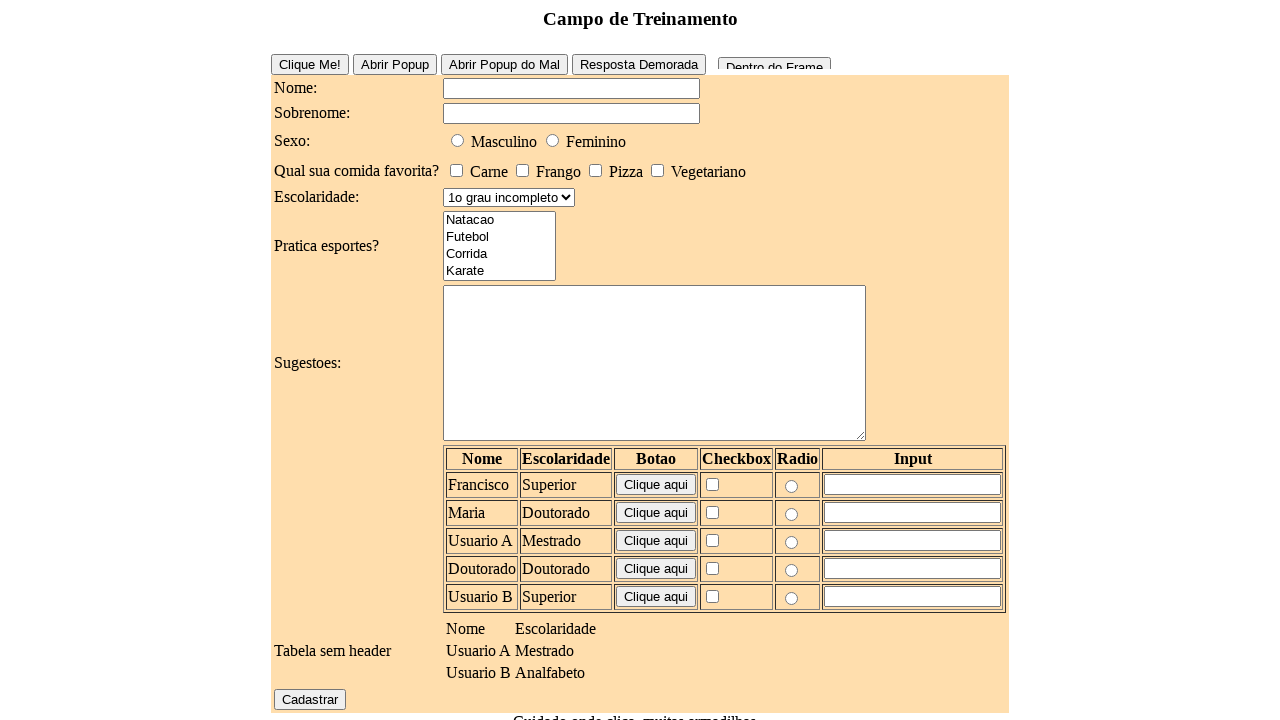

Set up dialog handler to capture alert text
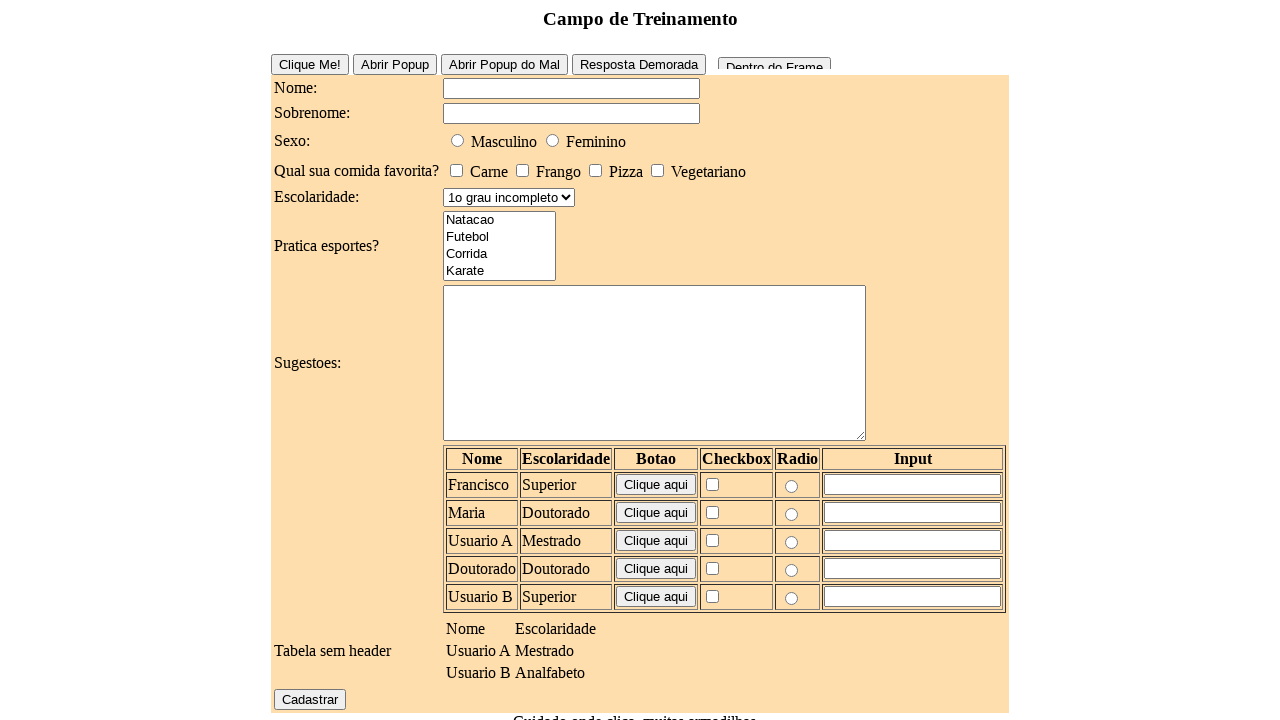

Located iframe with id 'frame1'
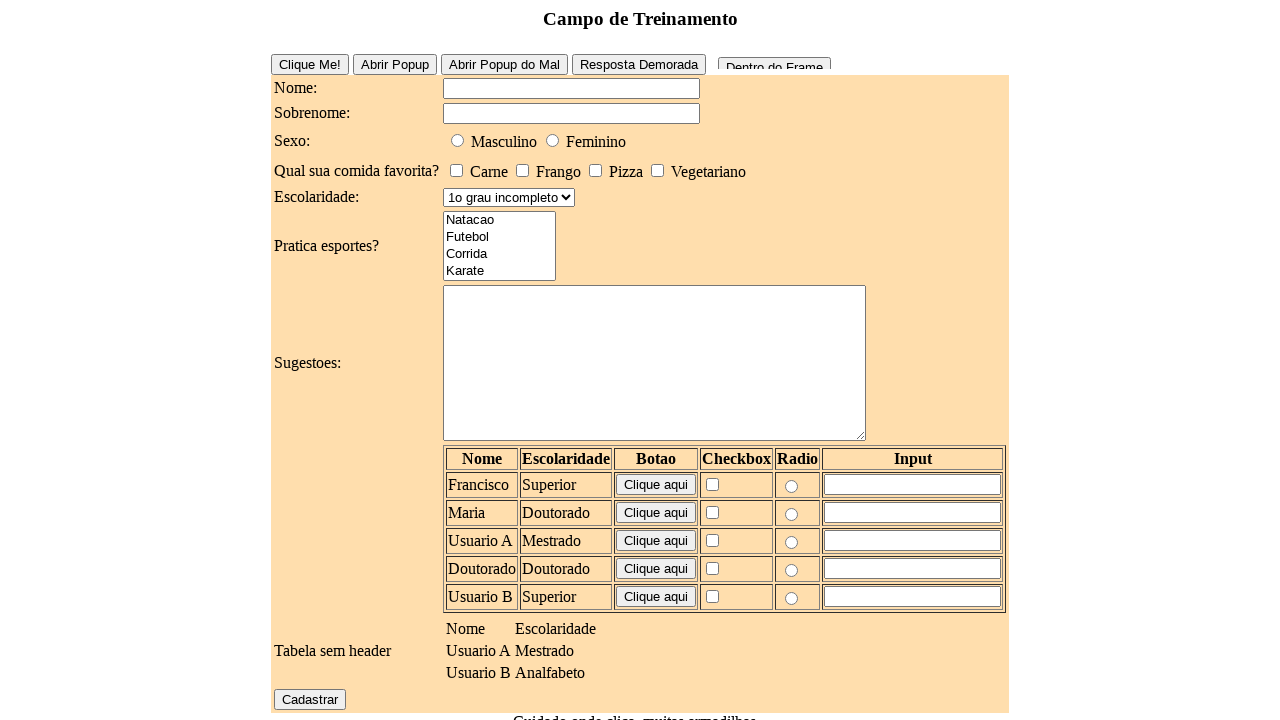

Clicked button inside iframe to trigger alert at (774, 59) on #frame1 >> internal:control=enter-frame >> input#frameButton
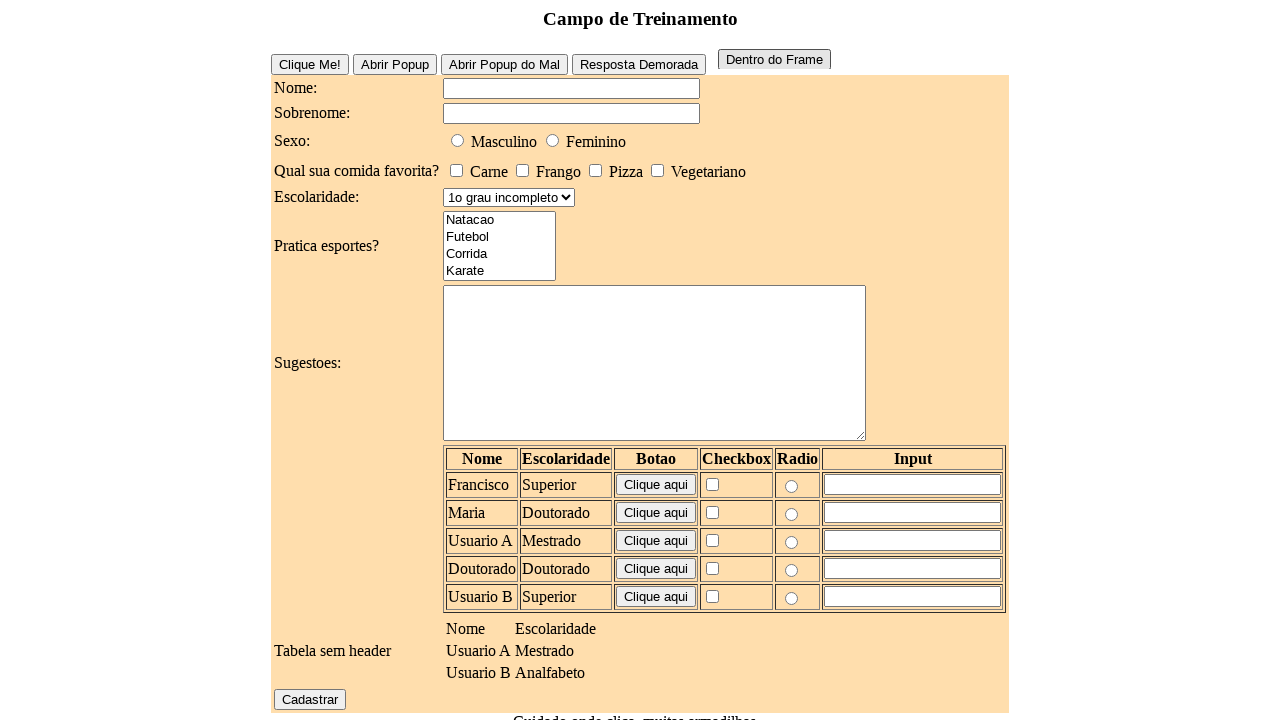

Waited for alert to be handled
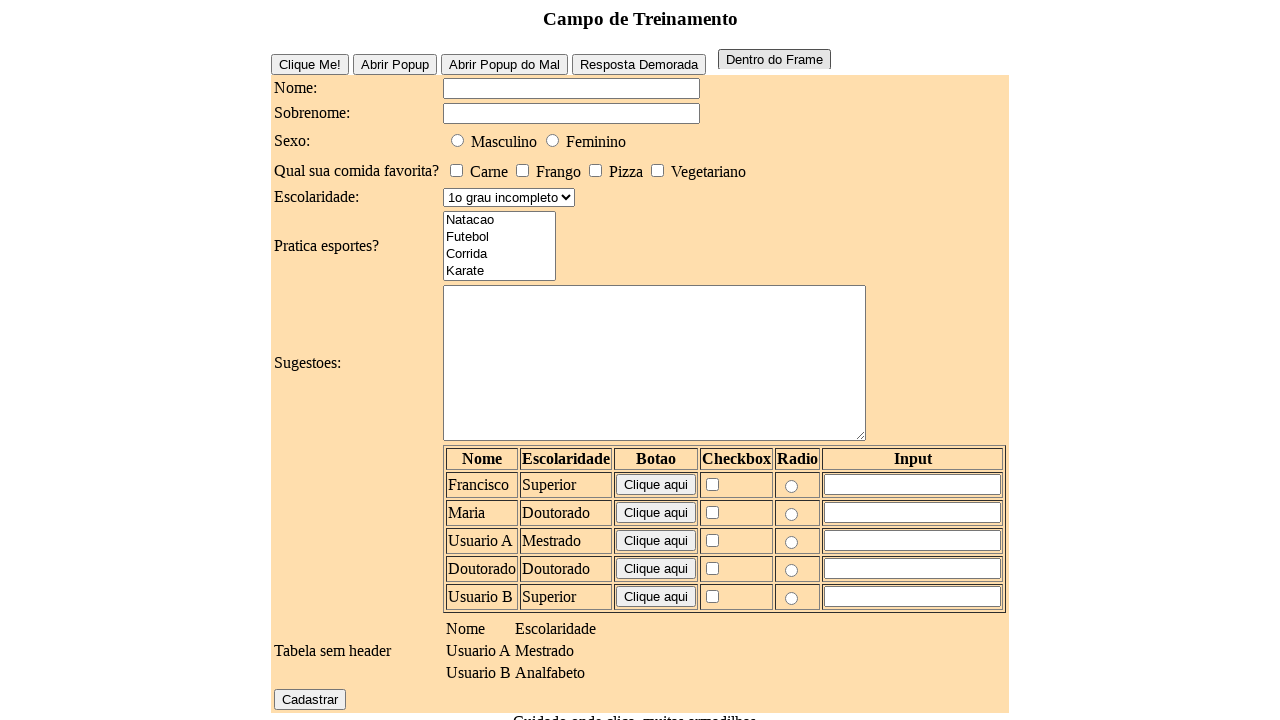

Filled name field with alert text: 'Frame OK!' on input#elementosForm\:nome
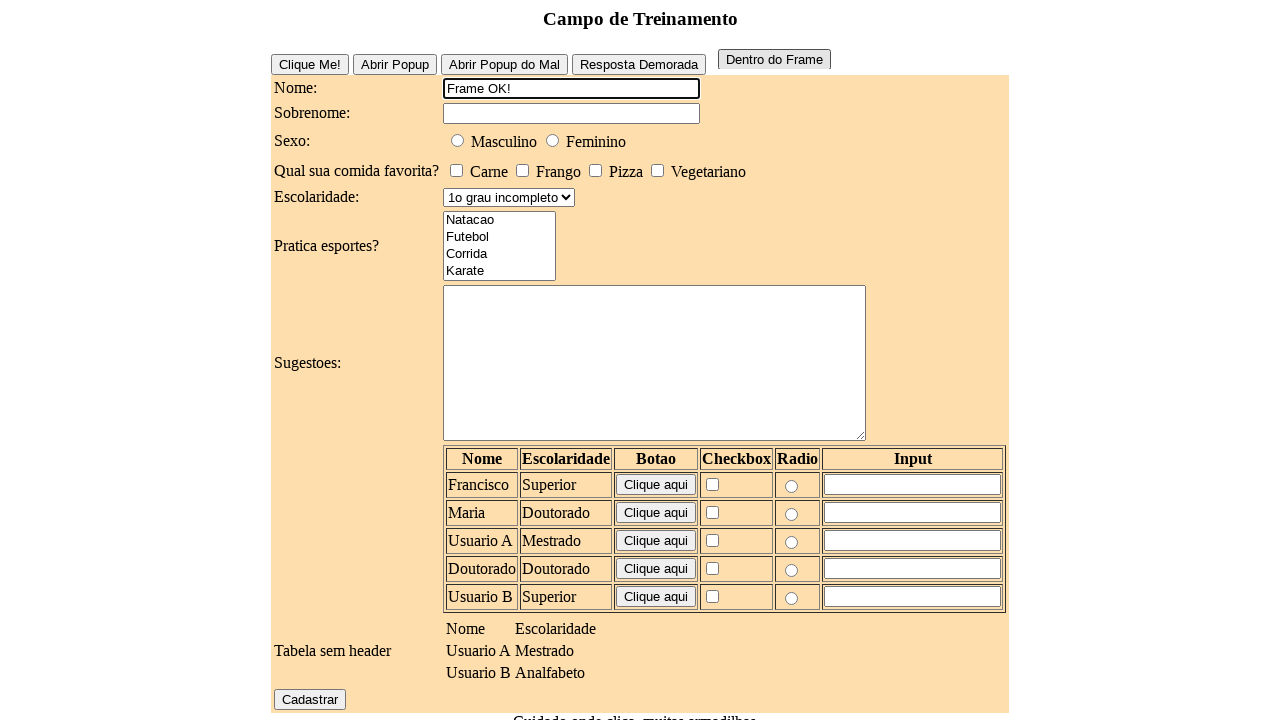

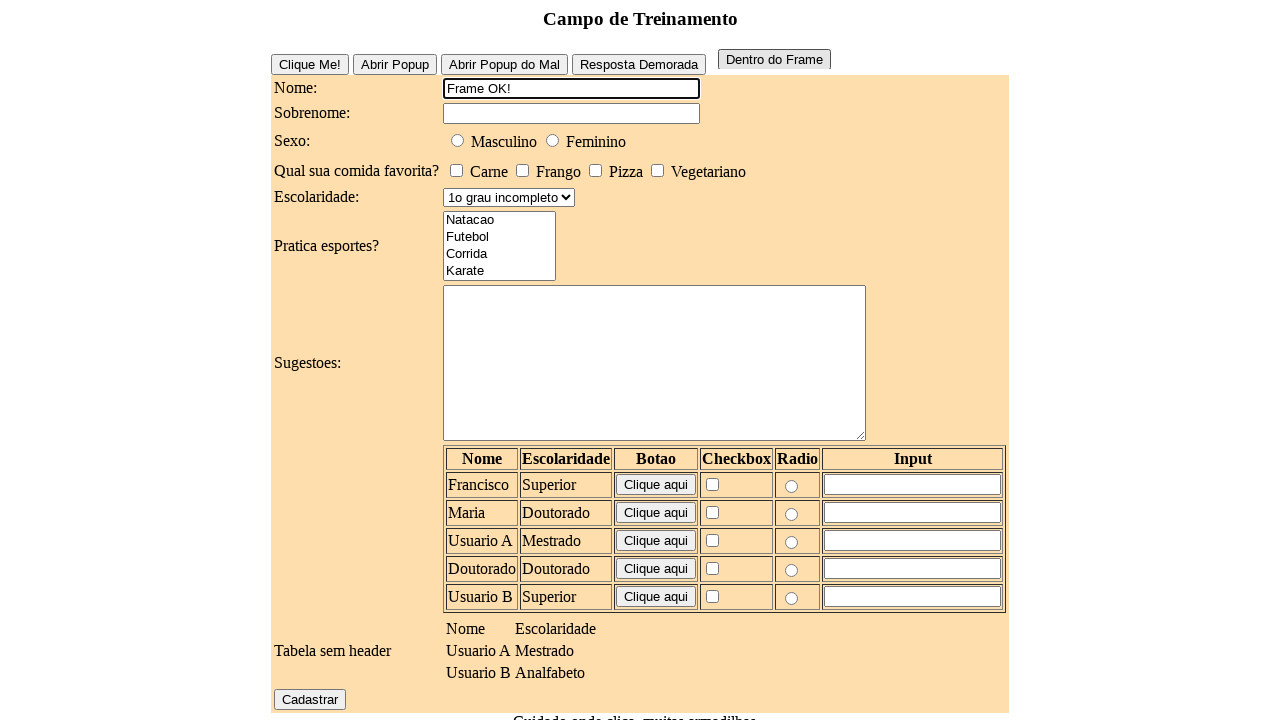